Tests drag and drop functionality by dragging an image element to a box

Starting URL: https://formy-project.herokuapp.com/dragdrop

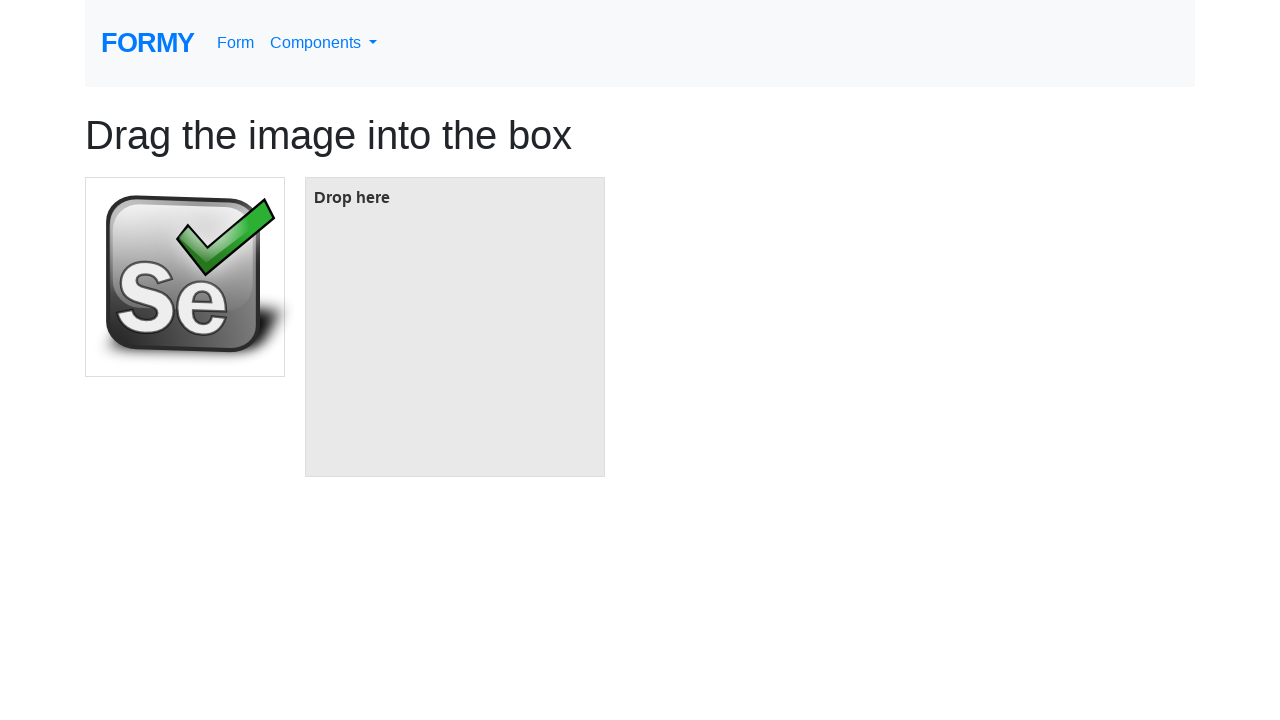

Dragged image element to box at (455, 327)
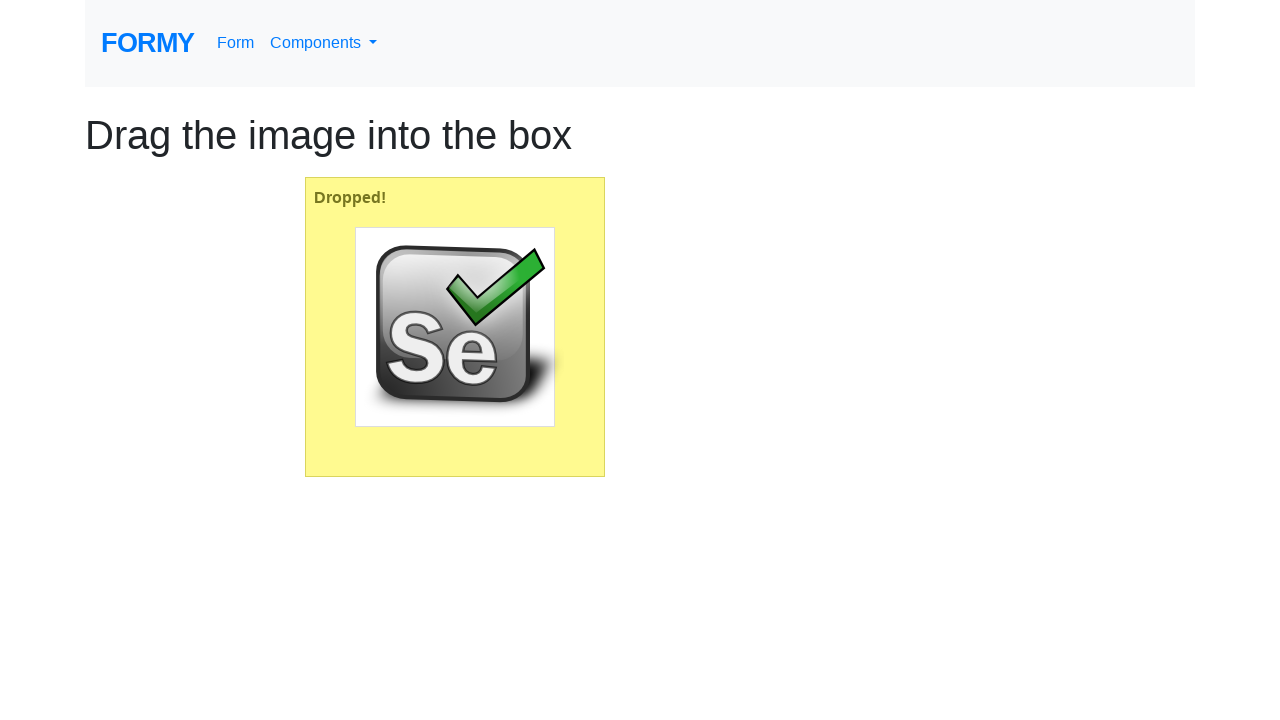

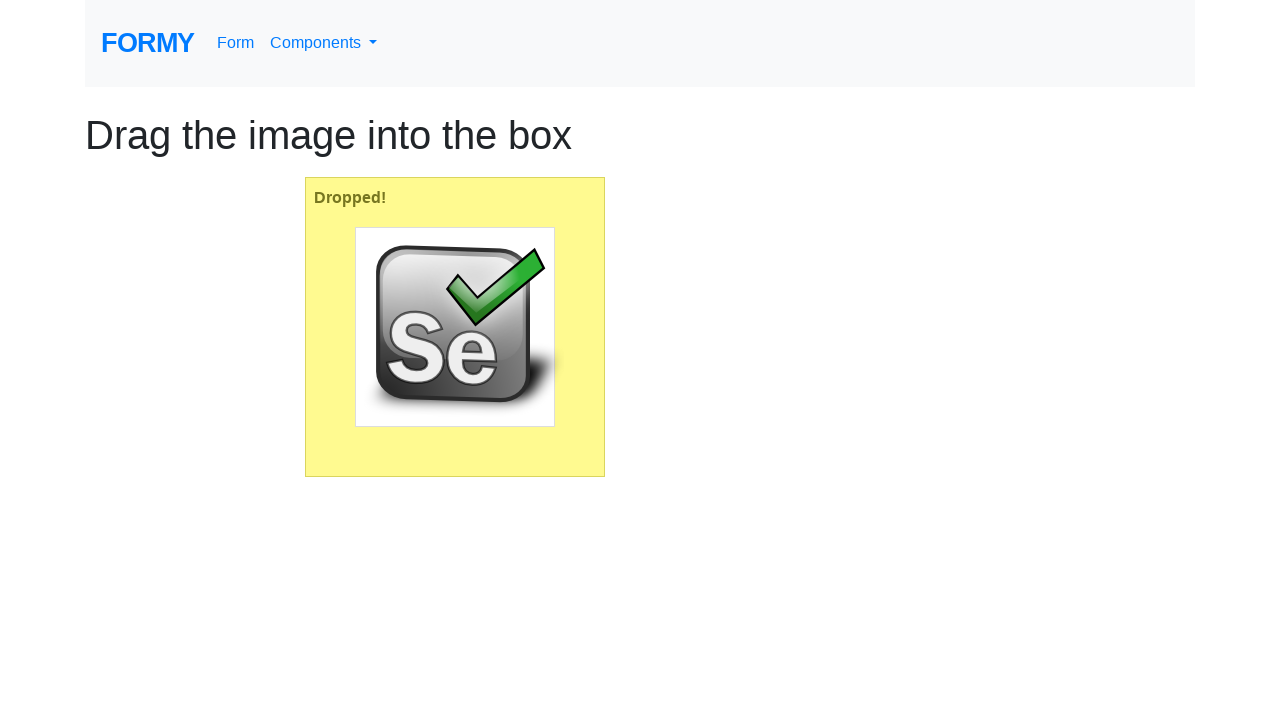